Tests the navigation flow from the homepage to the appointment page by clicking the "Make Appointment" button and verifying the URL changes correctly.

Starting URL: https://katalon-demo-cura.herokuapp.com/

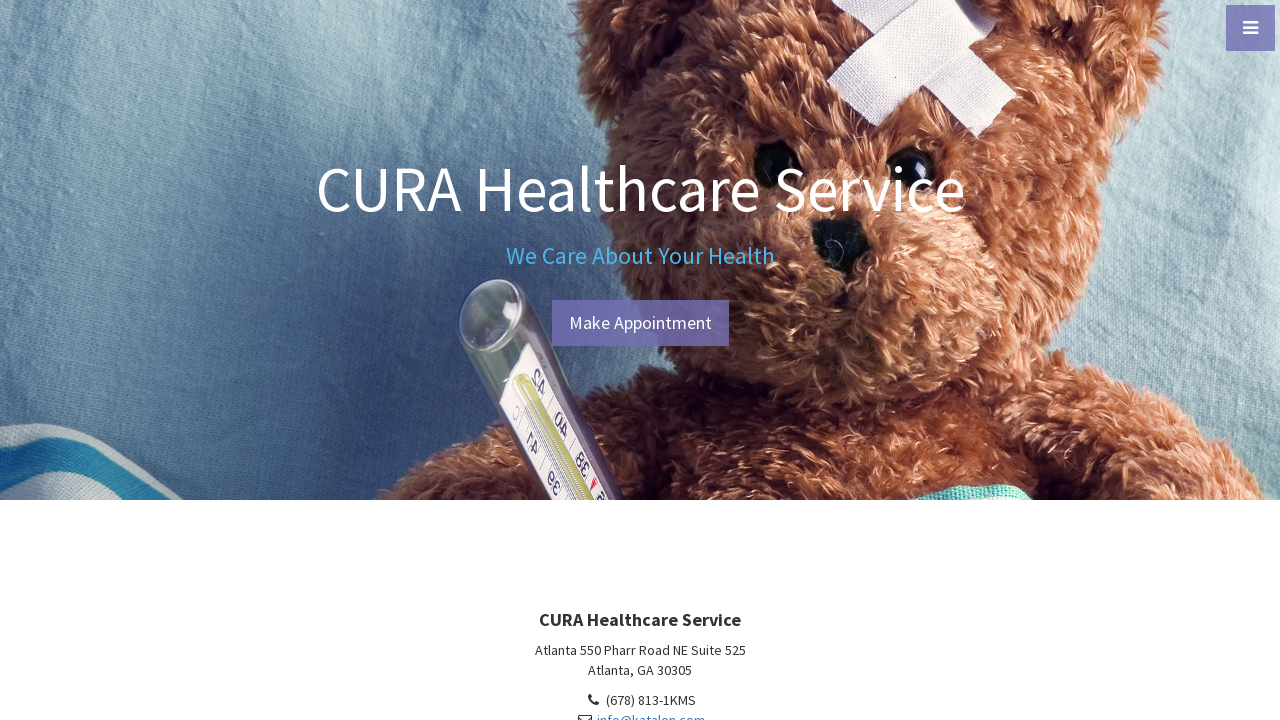

Clicked 'Make Appointment' button at (640, 323) on #btn-make-appointment
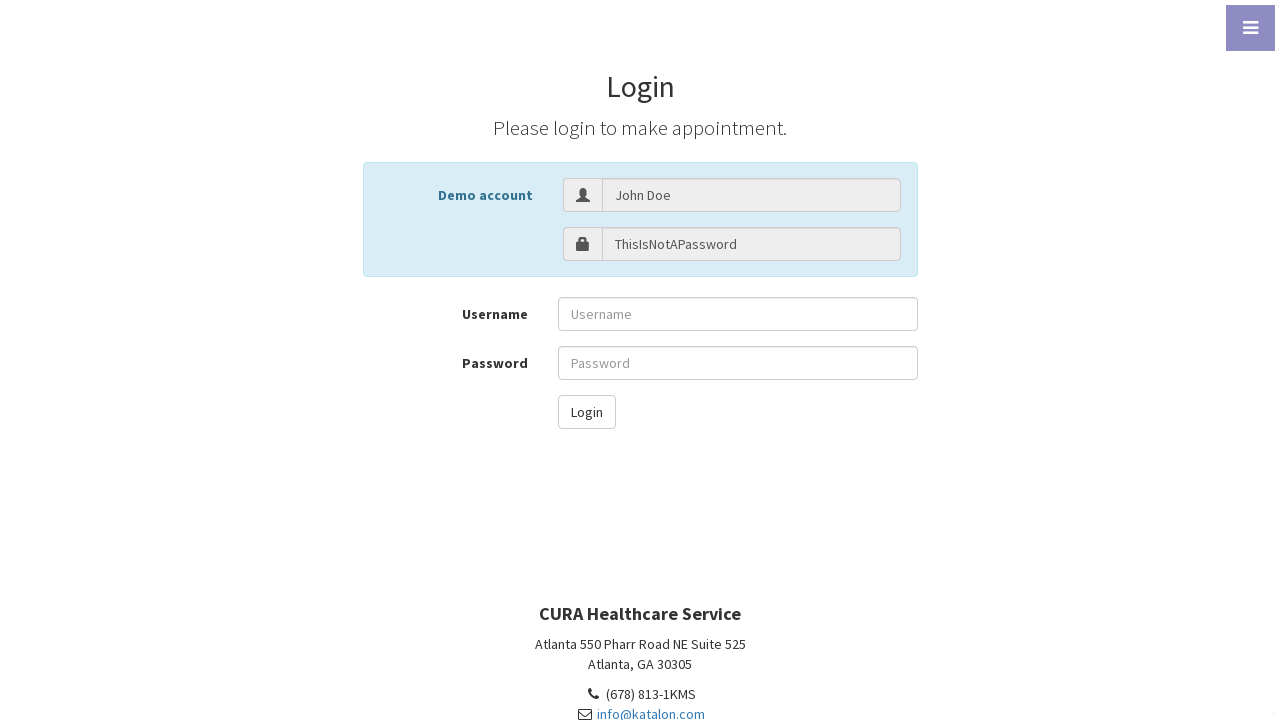

Navigated to appointment login page, URL changed to profile.php#login
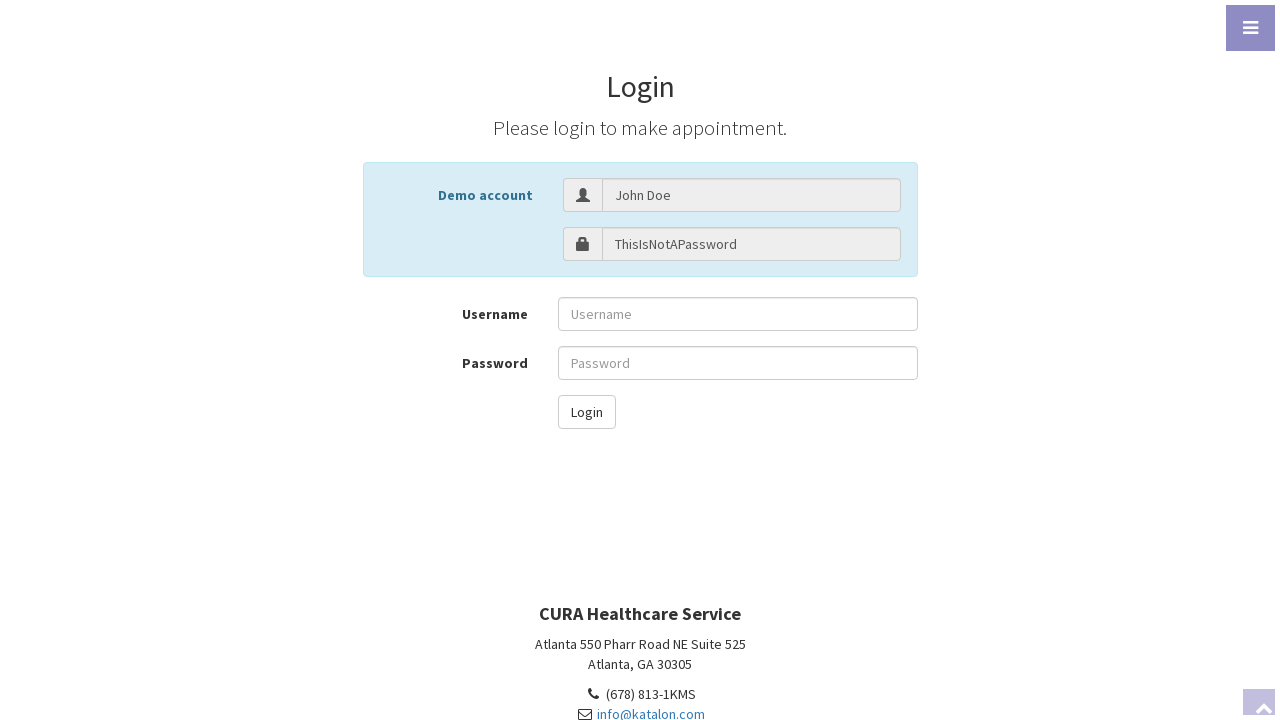

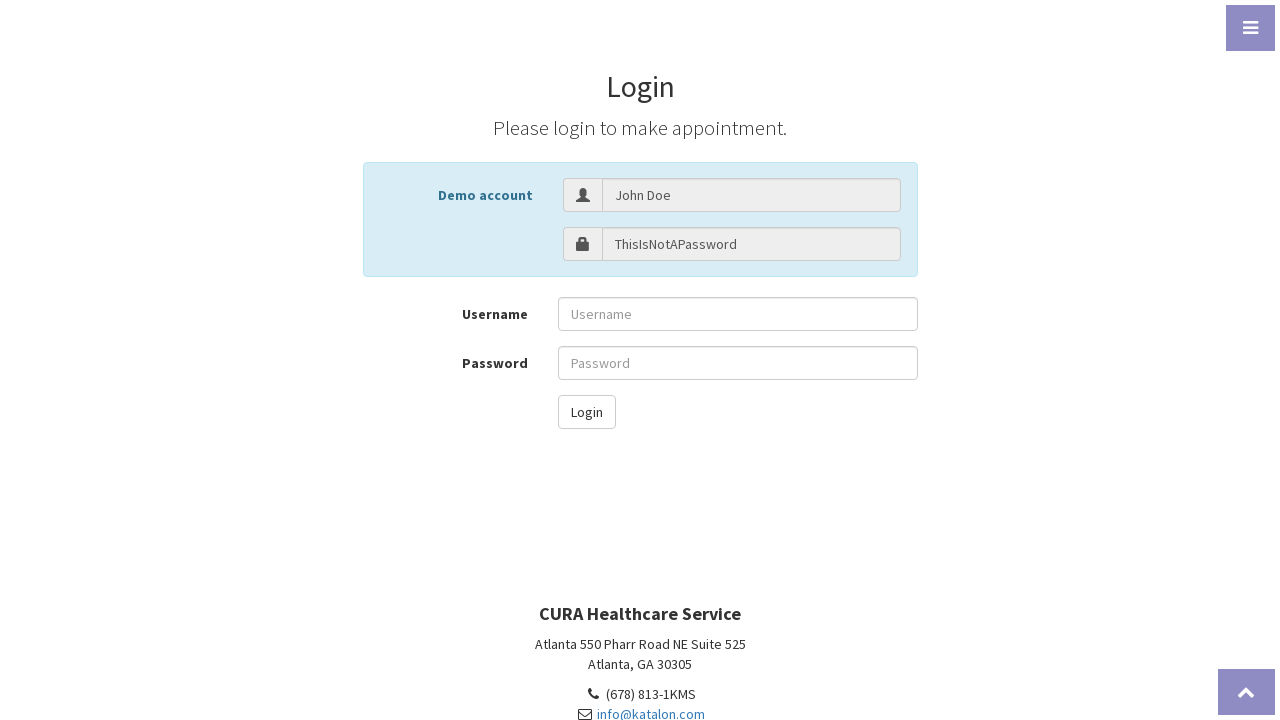